Tests JavaScript alert and confirm popup handling by entering a name, triggering an alert popup and accepting it, then triggering a confirm popup and dismissing it.

Starting URL: https://rahulshettyacademy.com/AutomationPractice/

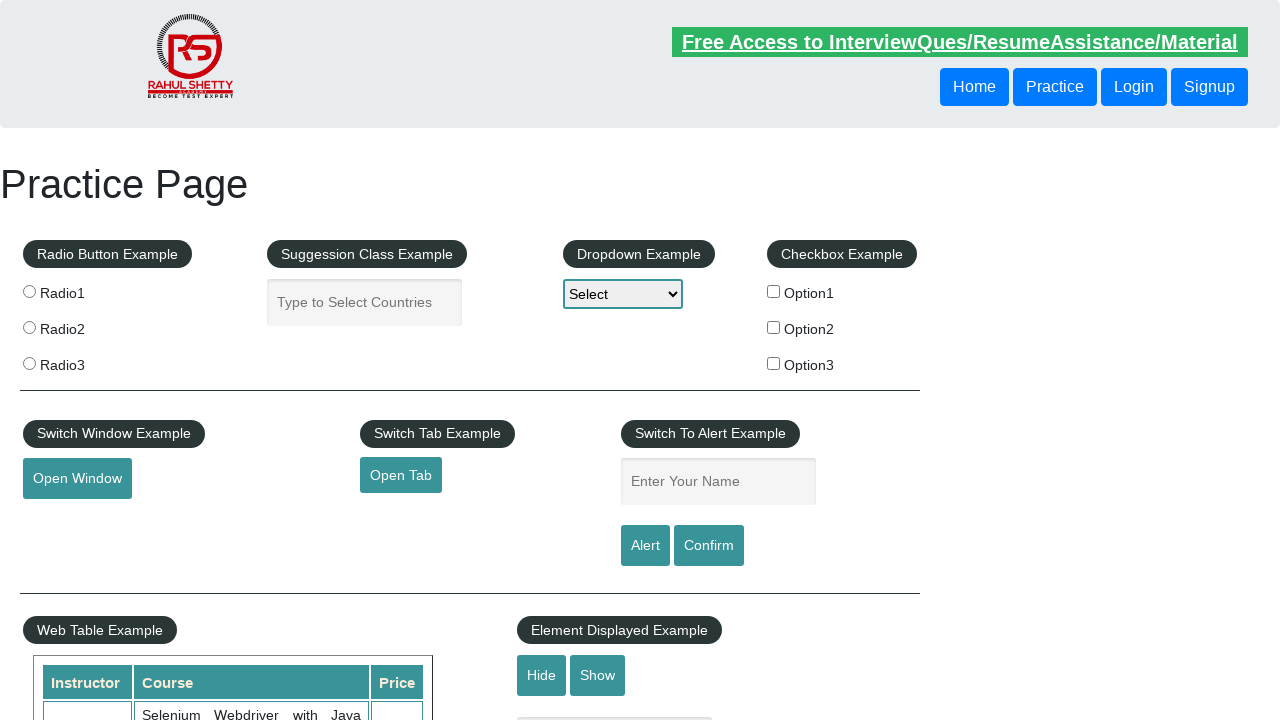

Navigated to AlertsJavaPopups test page
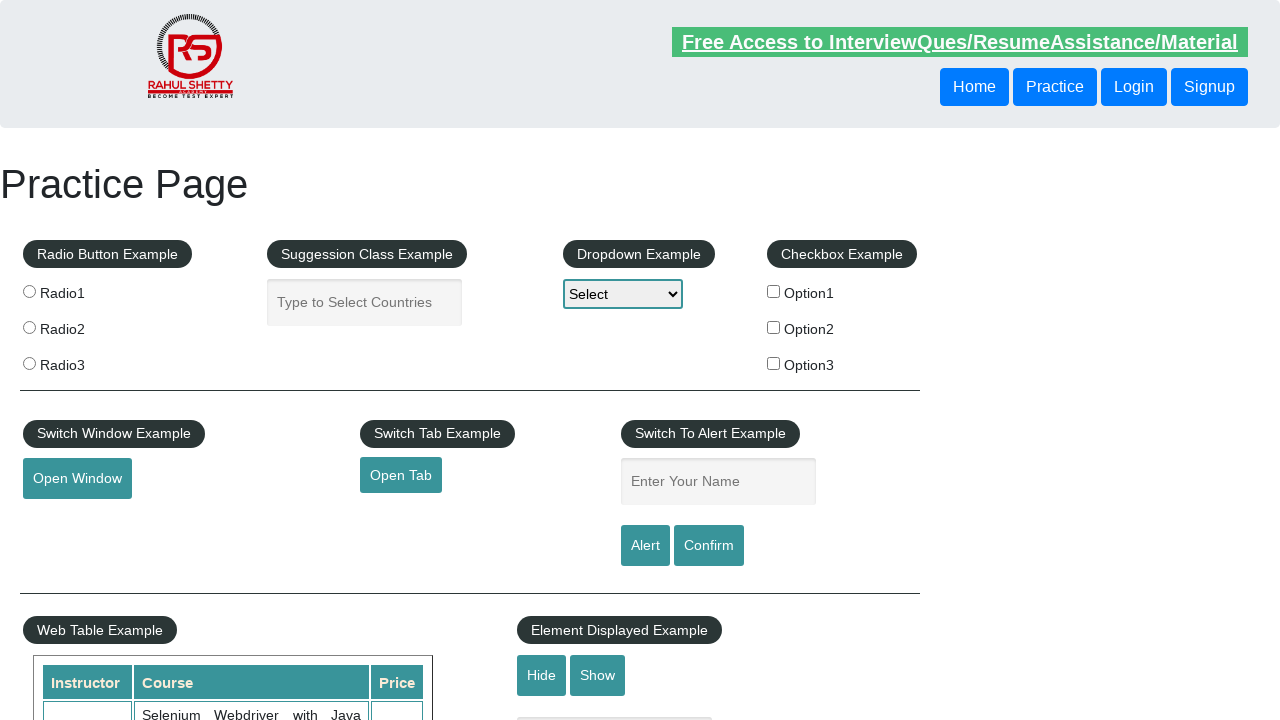

Entered name 'Zia' in the name input field on #name
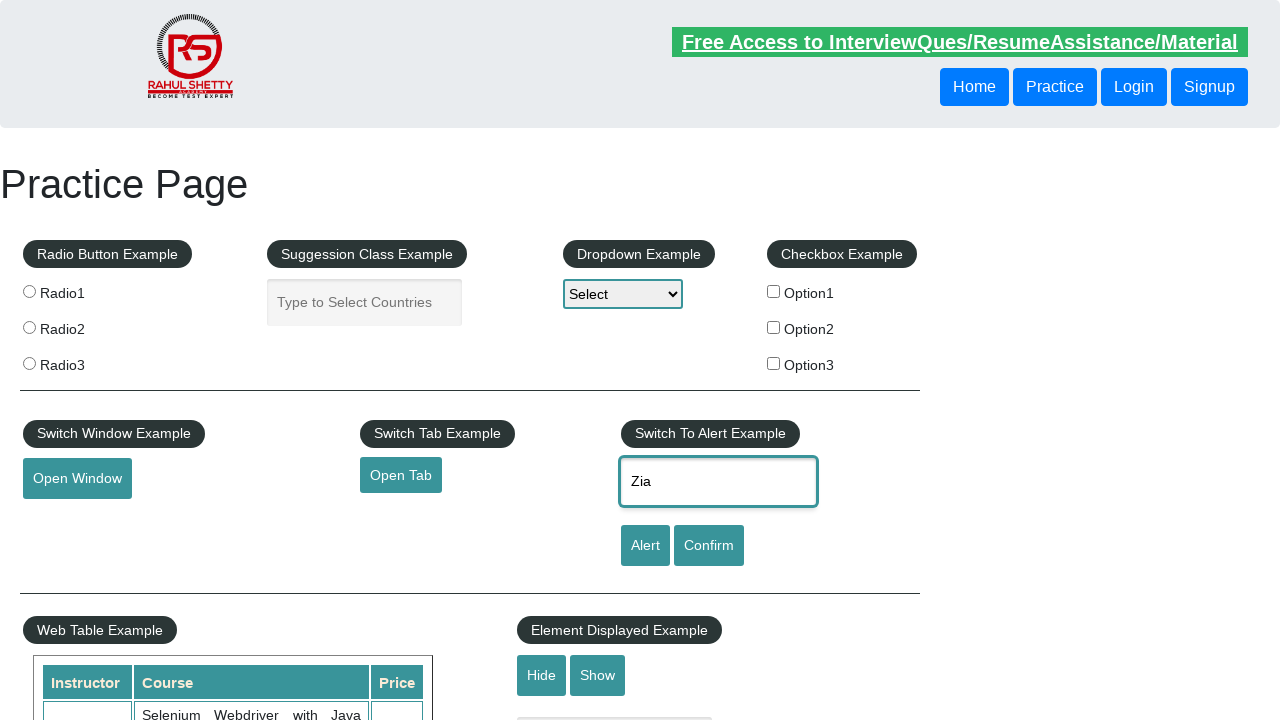

Clicked alert button to trigger JavaScript alert popup at (645, 546) on [id='alertbtn']
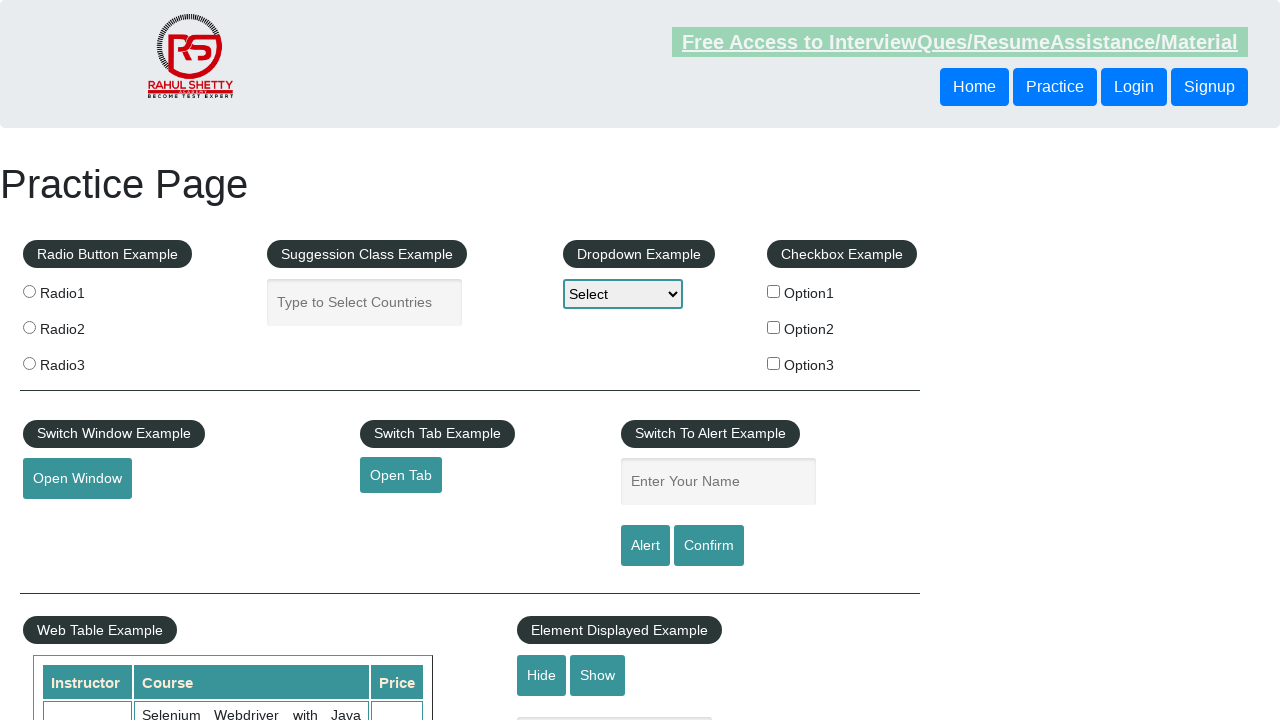

Set up dialog handler to accept alert popup
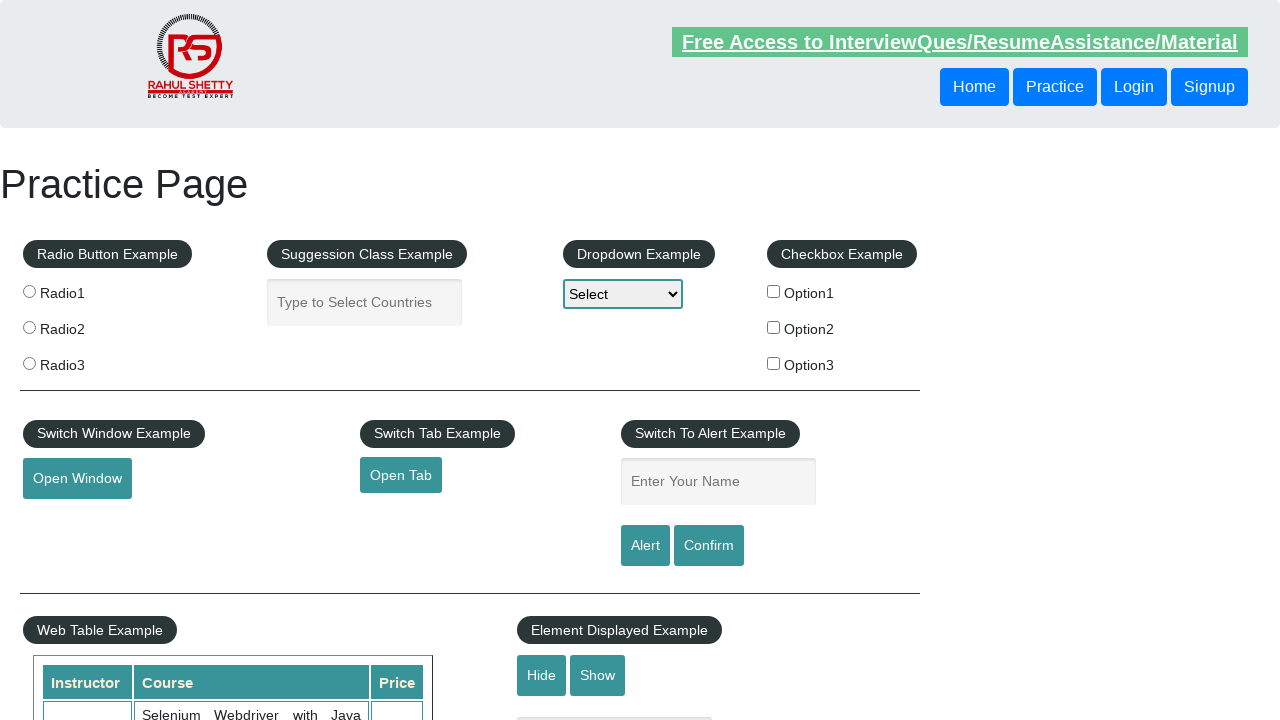

Waited for alert popup to be handled
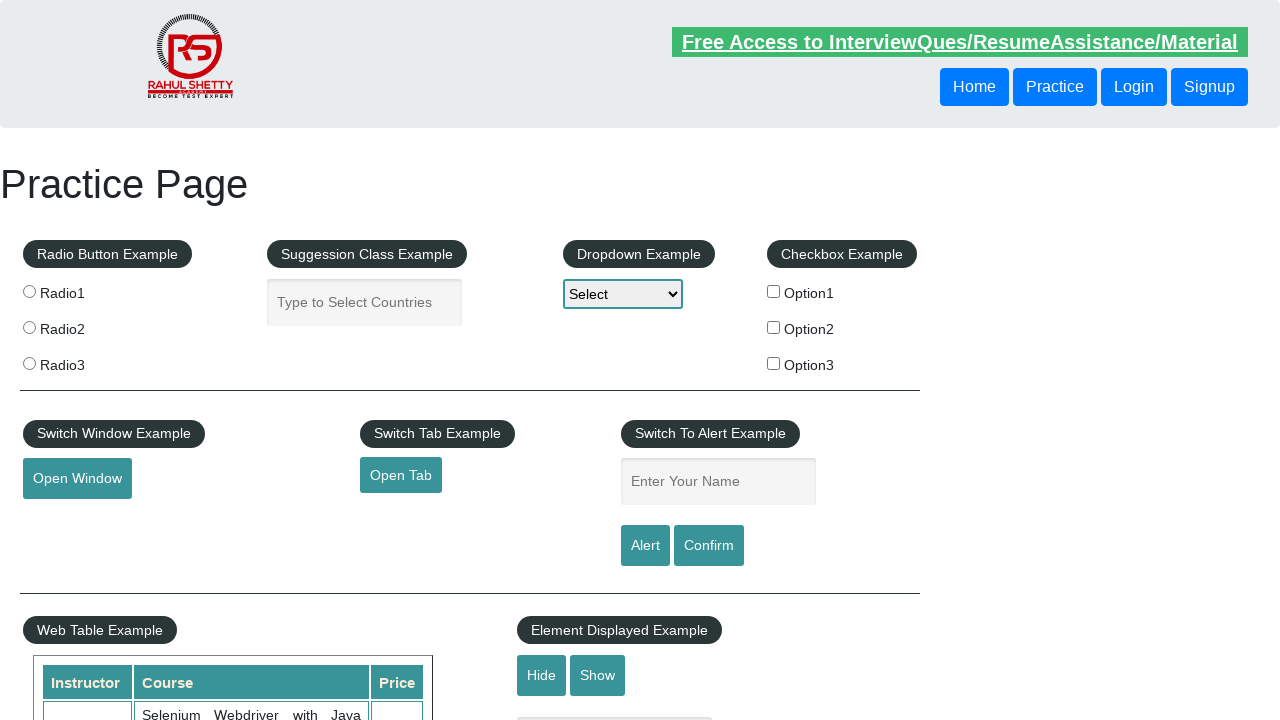

Set up dialog handler to dismiss confirm popup
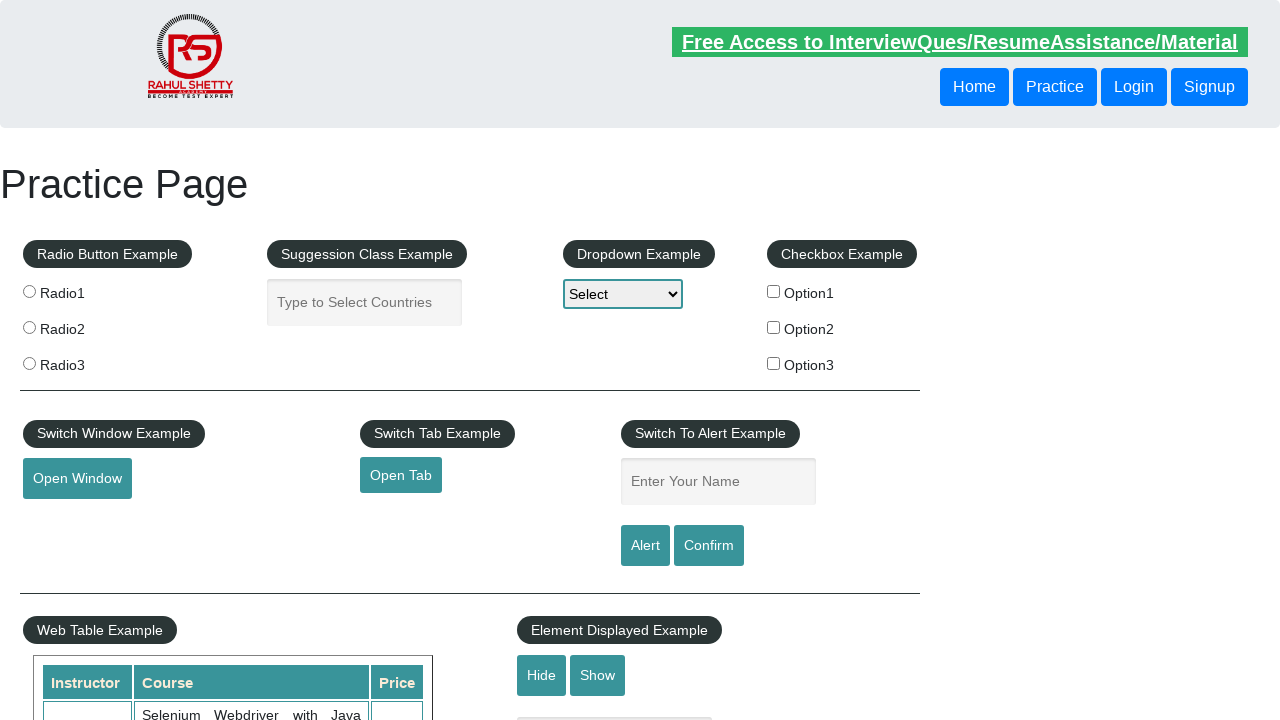

Clicked confirm button to trigger JavaScript confirm dialog at (709, 546) on [id='confirmbtn']
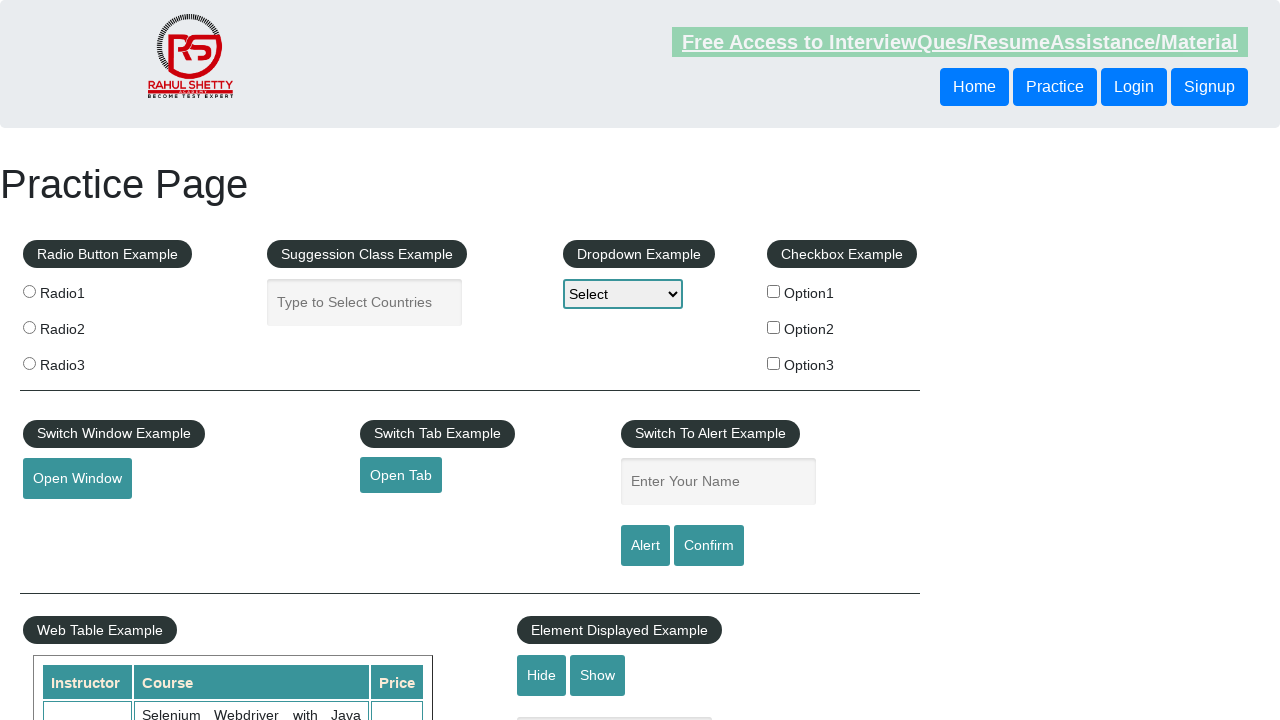

Waited for confirm popup to be dismissed
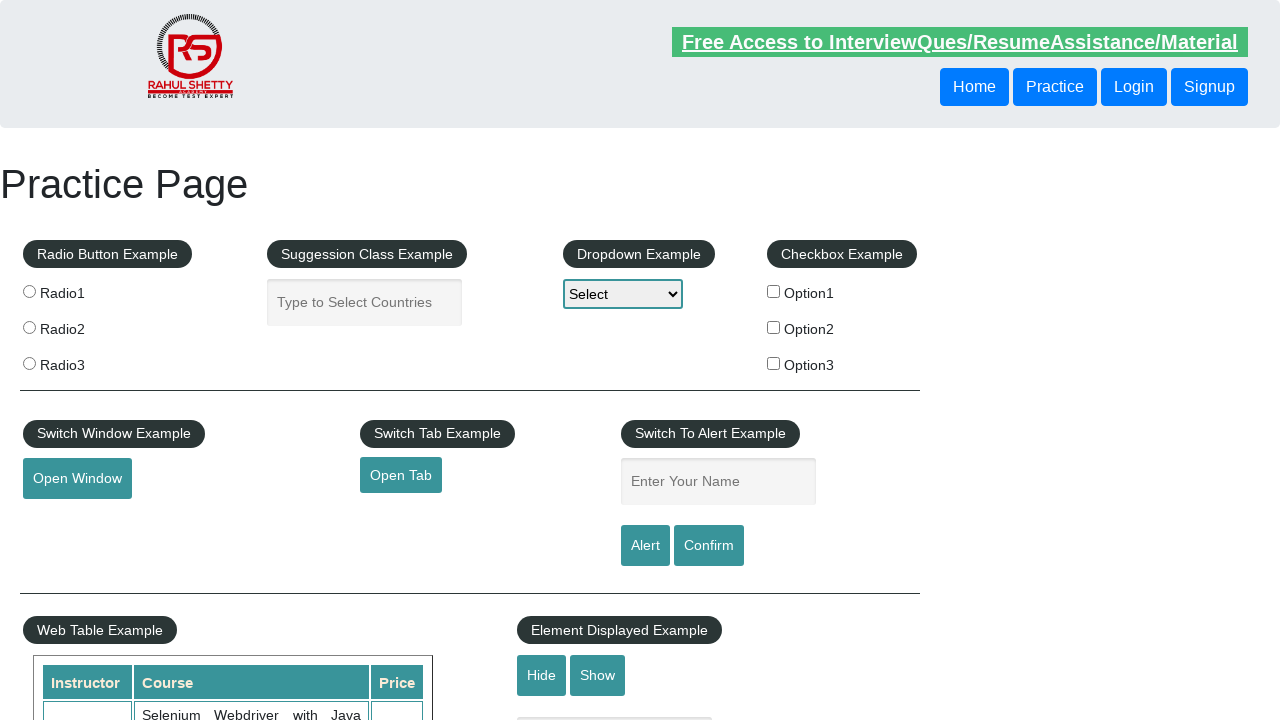

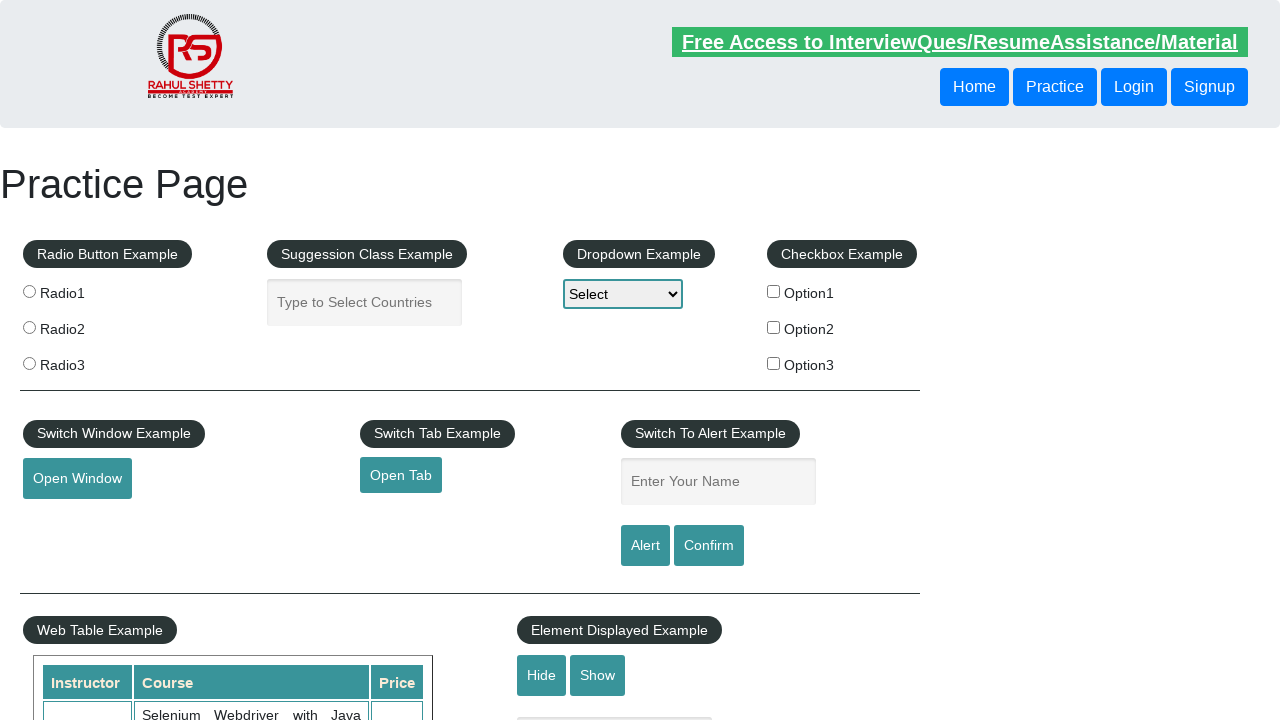